Tests workshop navigation and interactions by clicking on workshop-related links.

Starting URL: https://candlefish.ai/workshop

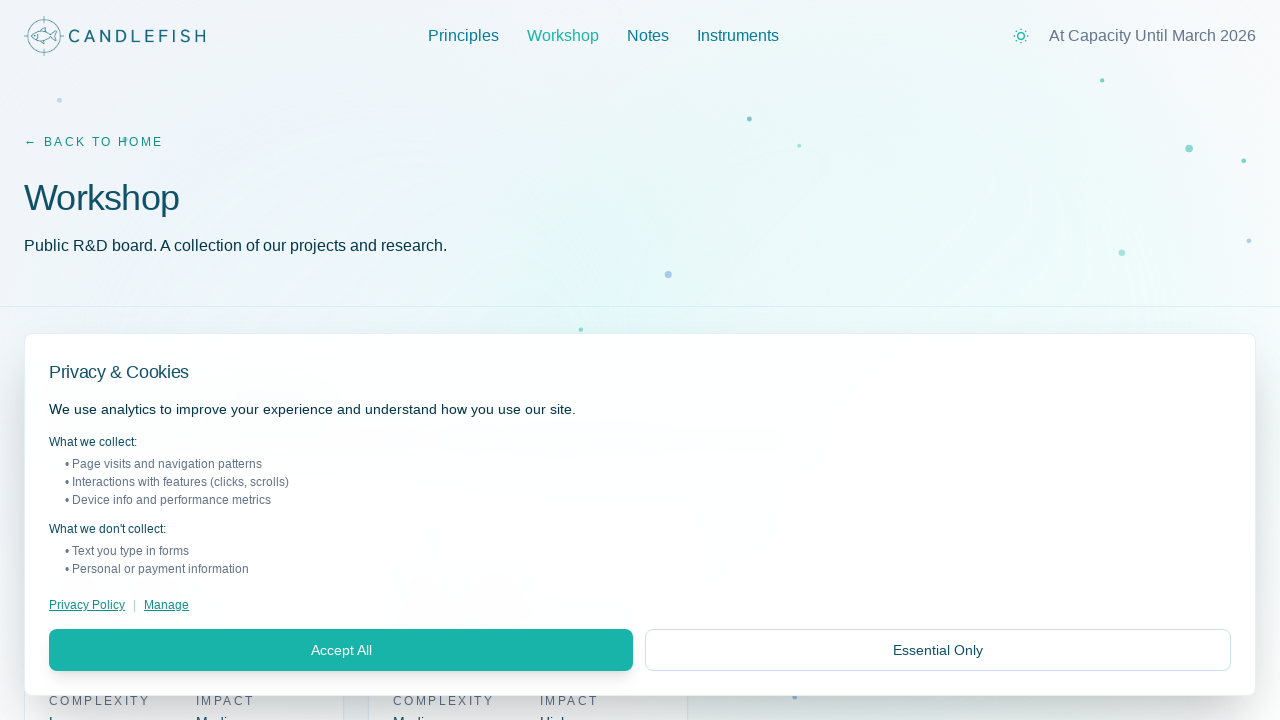

Waited for page to load with networkidle state at https://candlefish.ai/workshop
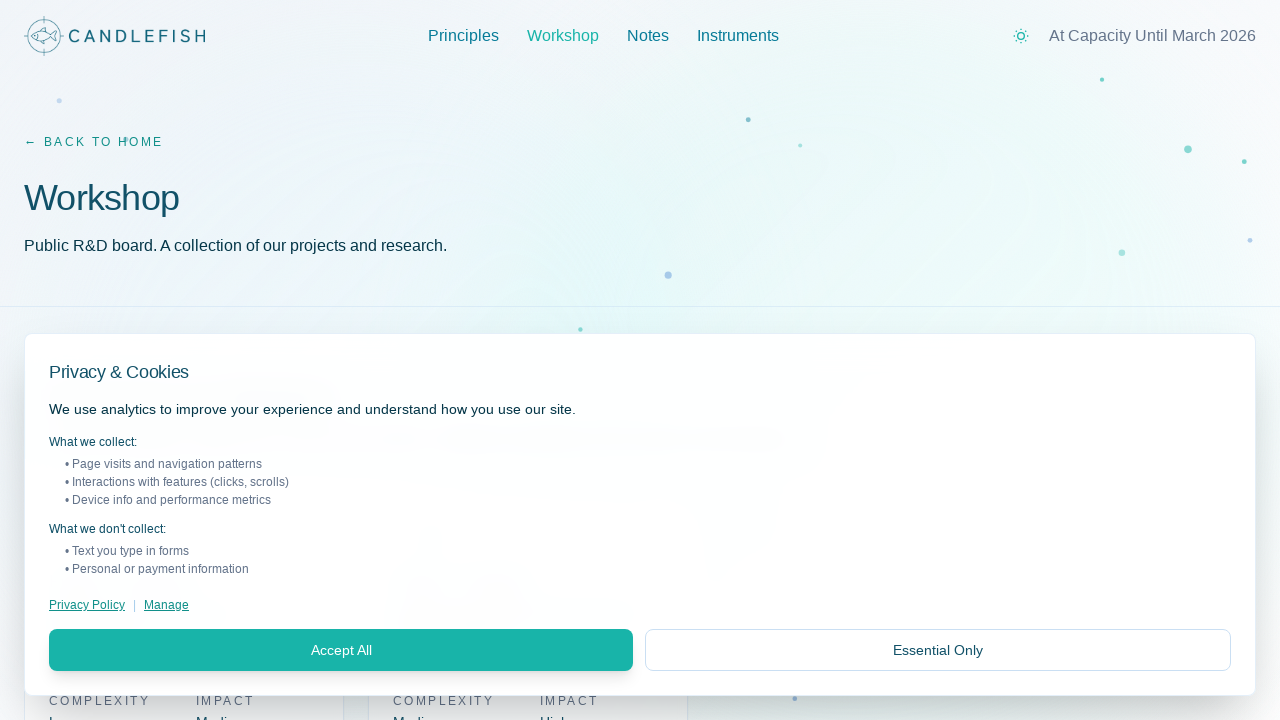

Located workshop-related links on the page
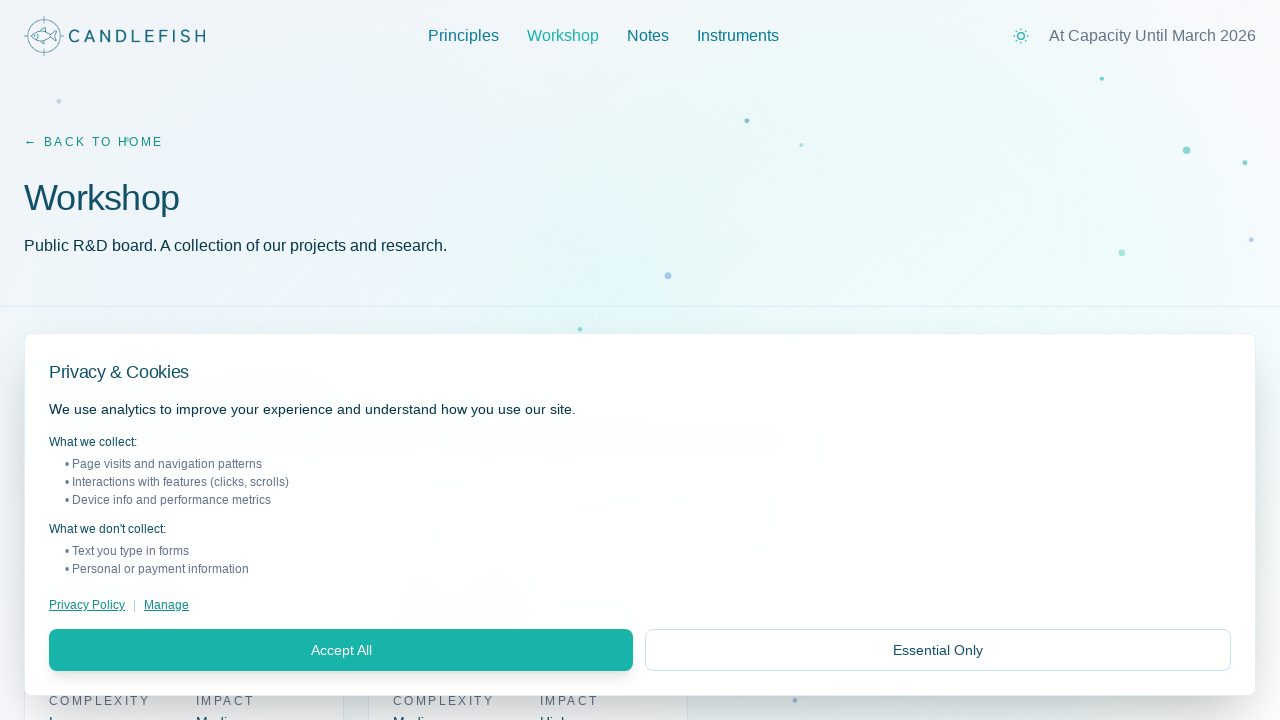

Found 1 workshop-related links
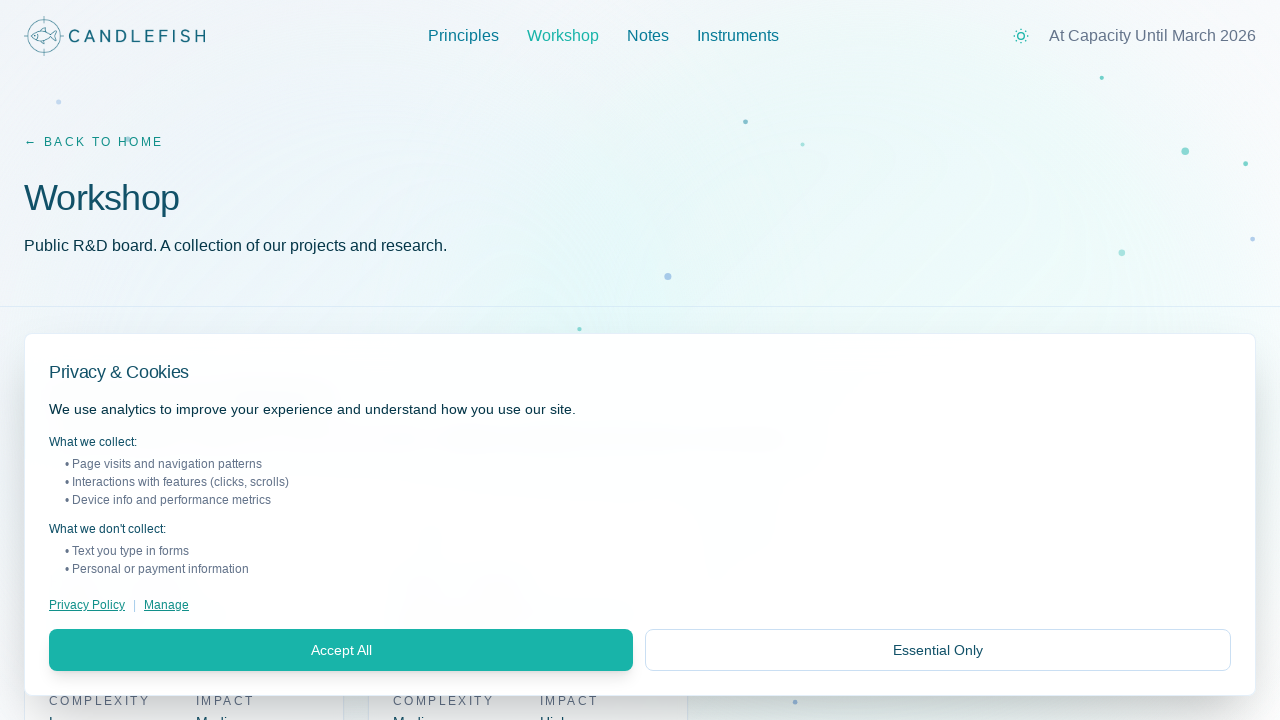

Retrieved first workshop link
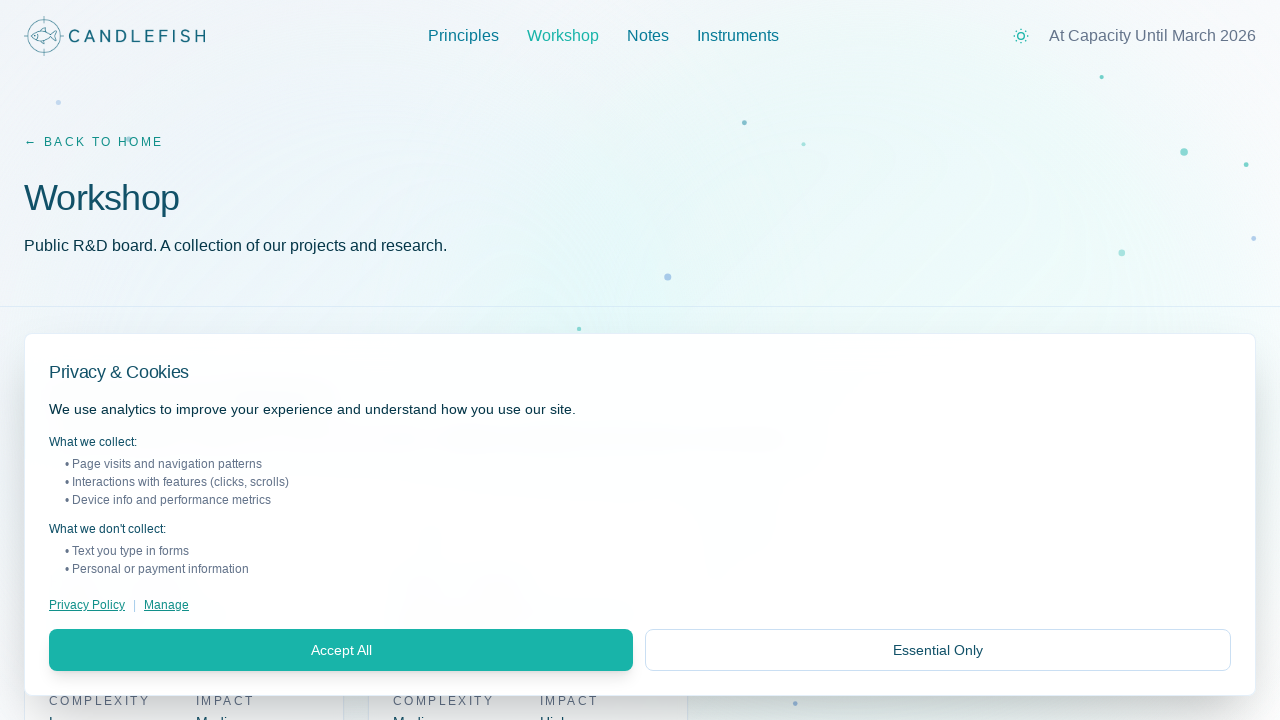

First workshop link is visible
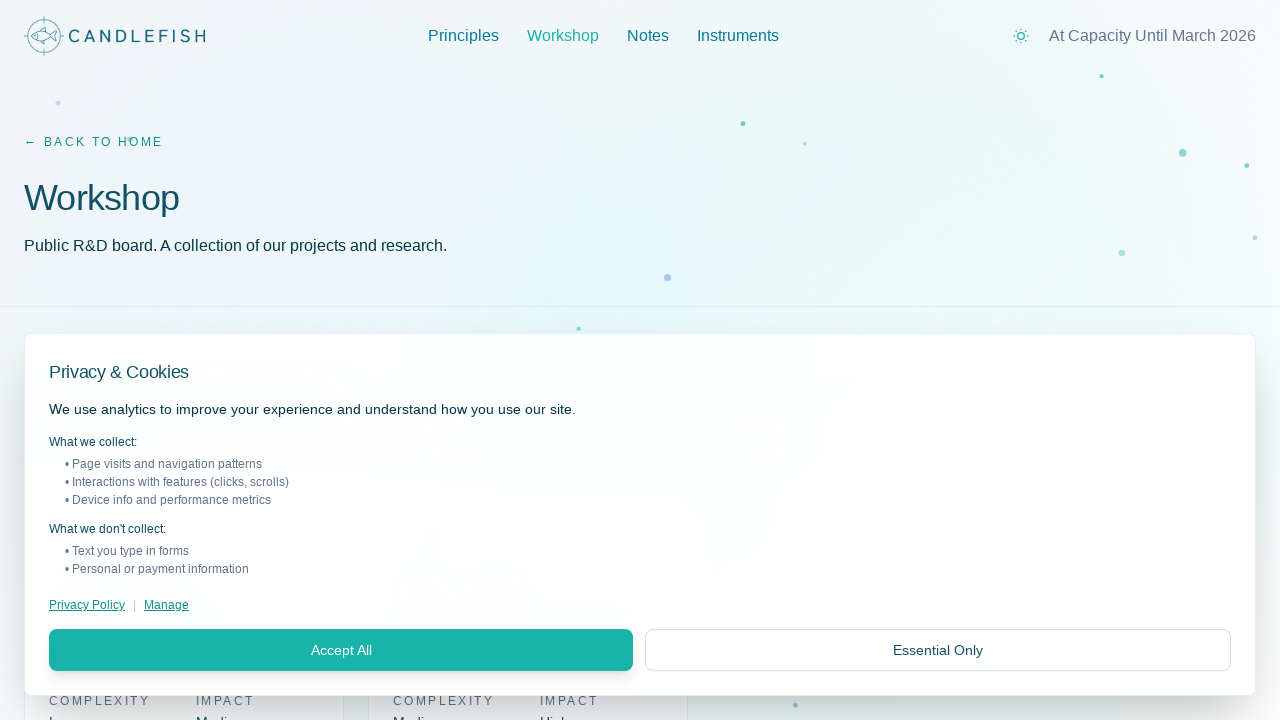

Clicked on first workshop link at (563, 36) on a[href*="/workshop"] >> nth=0
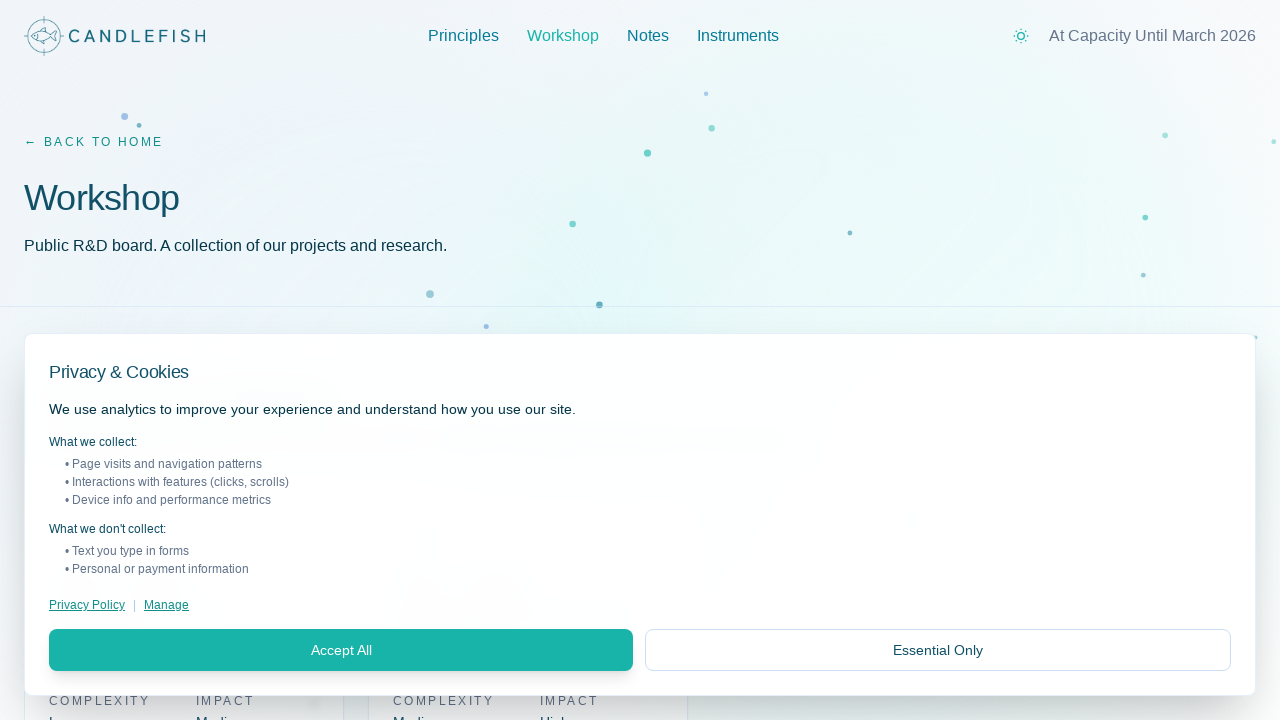

Waited for page to load after clicking workshop link
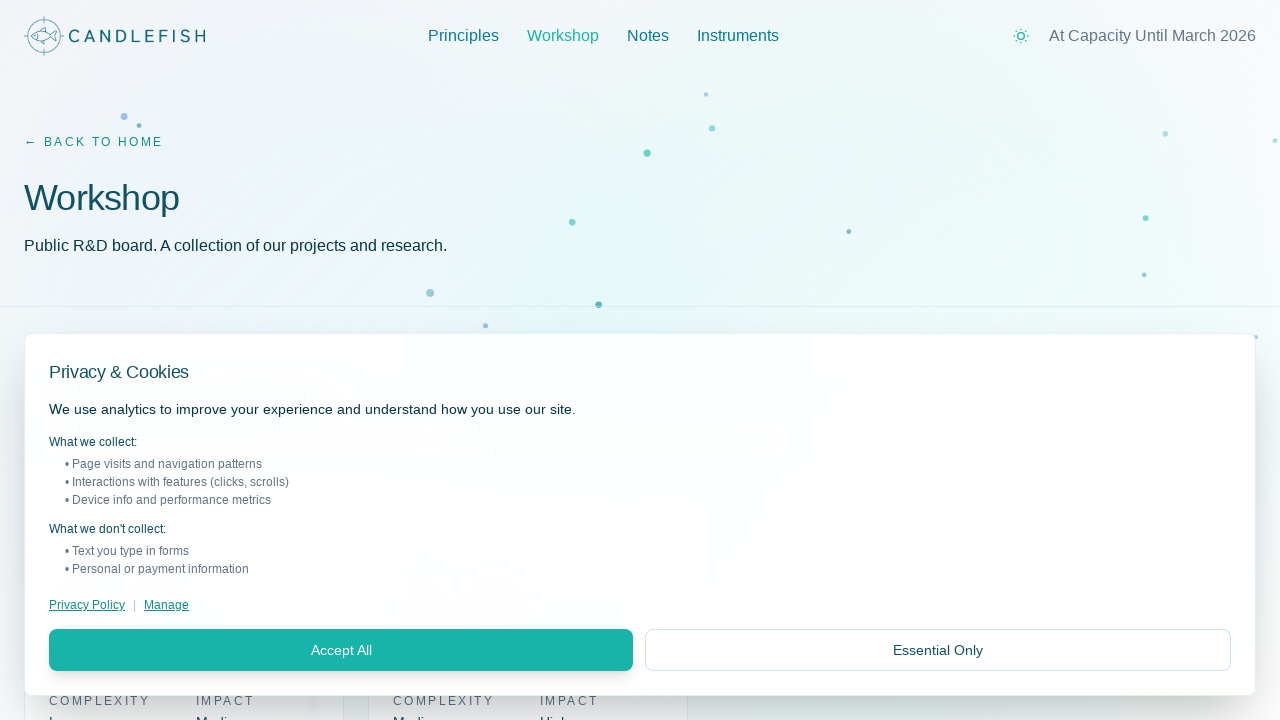

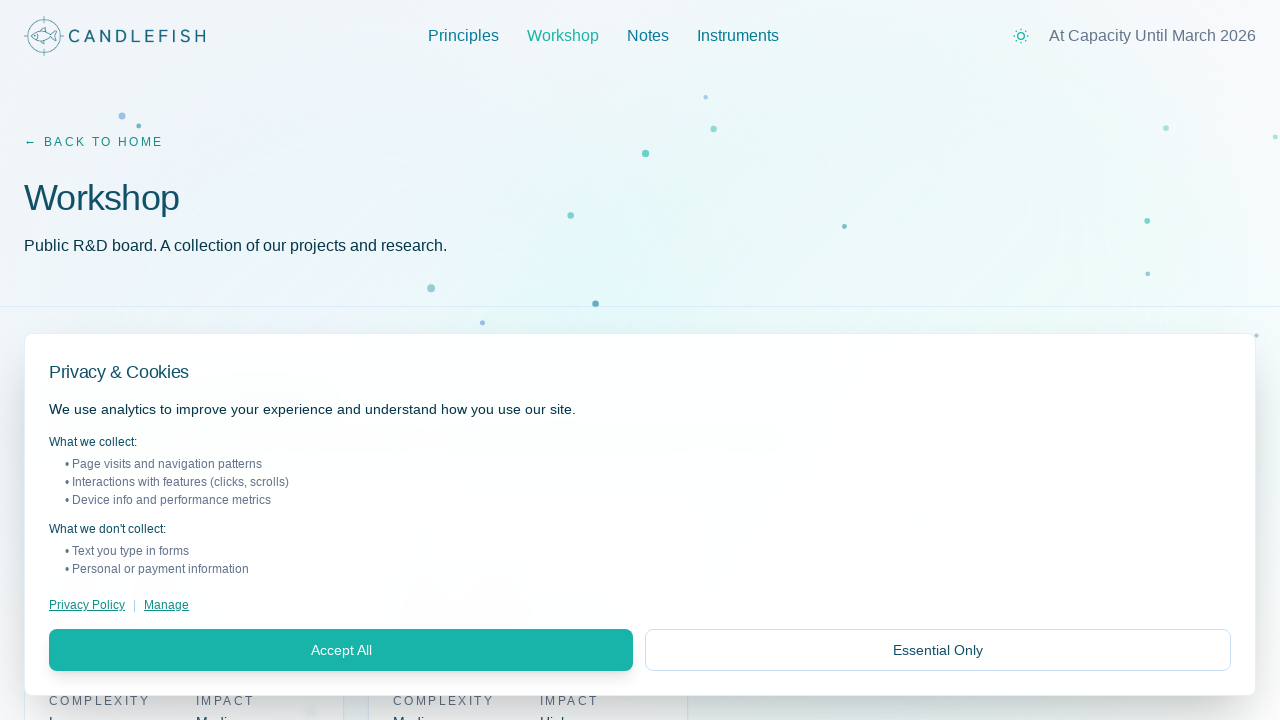